Tests a wait scenario by clicking a verify button and checking for a success message on the page

Starting URL: http://suninjuly.github.io/wait1.html

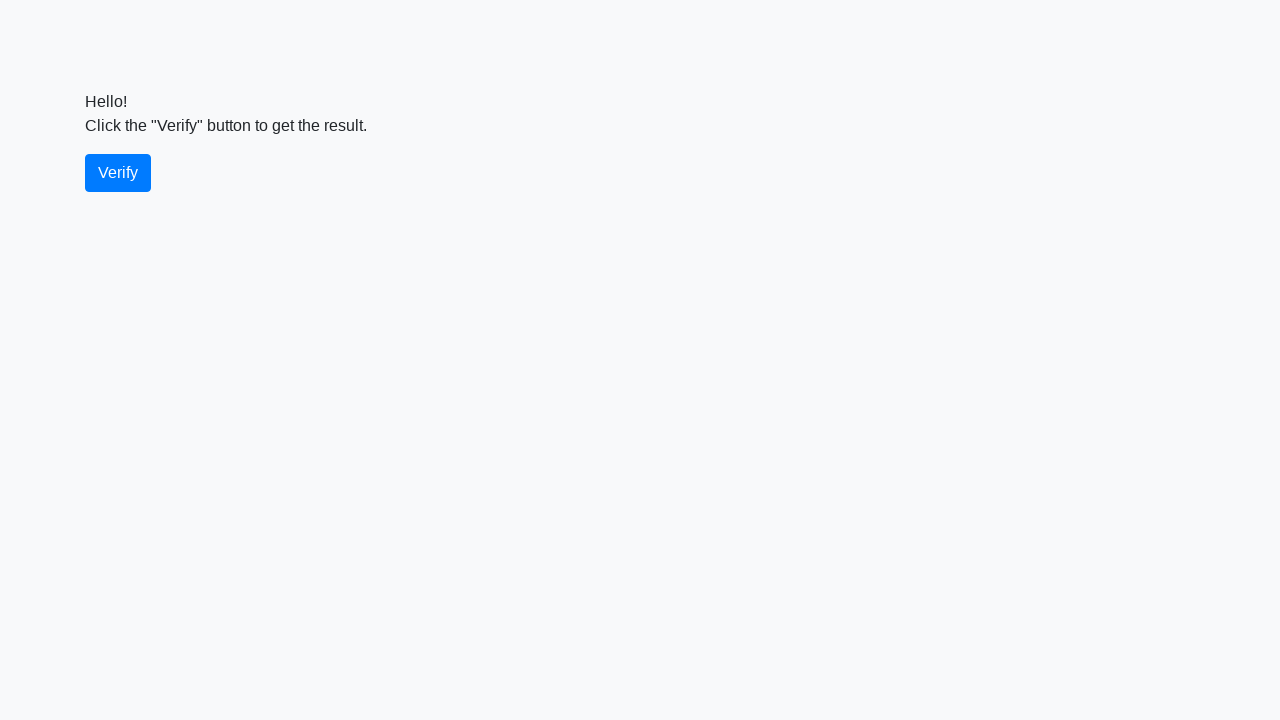

Clicked the verify button at (118, 173) on #verify
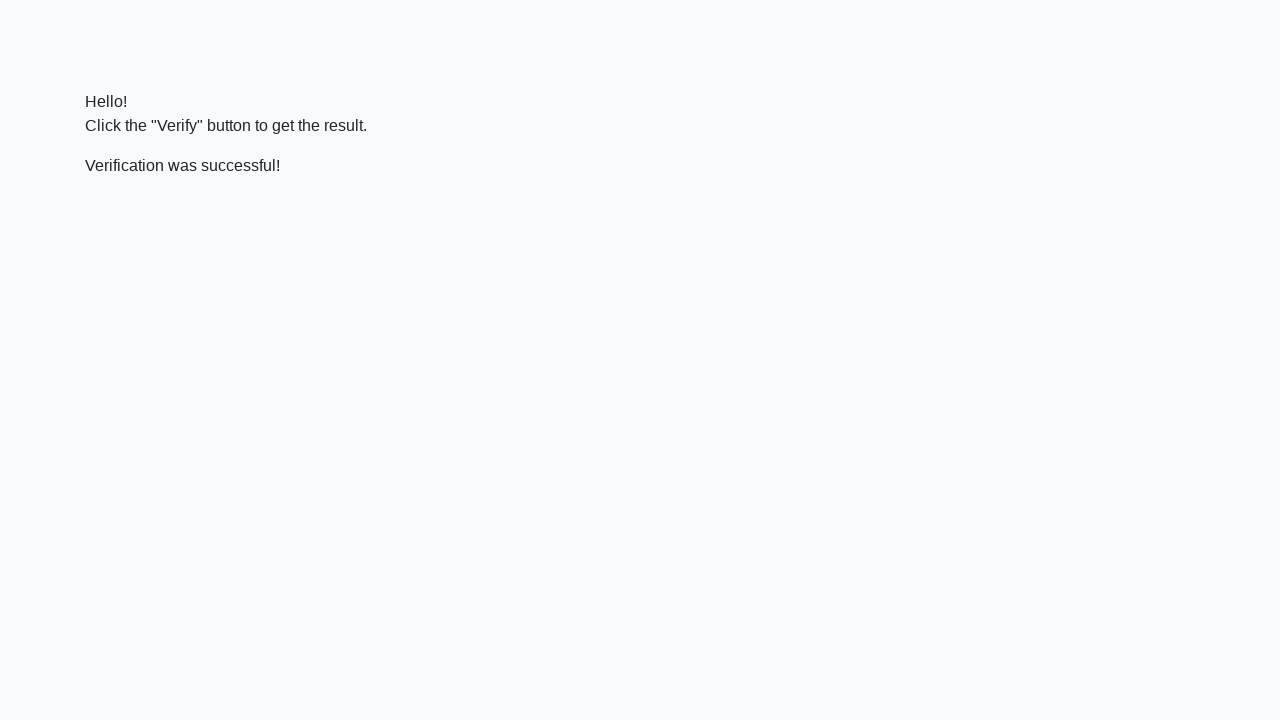

Success message appeared on page
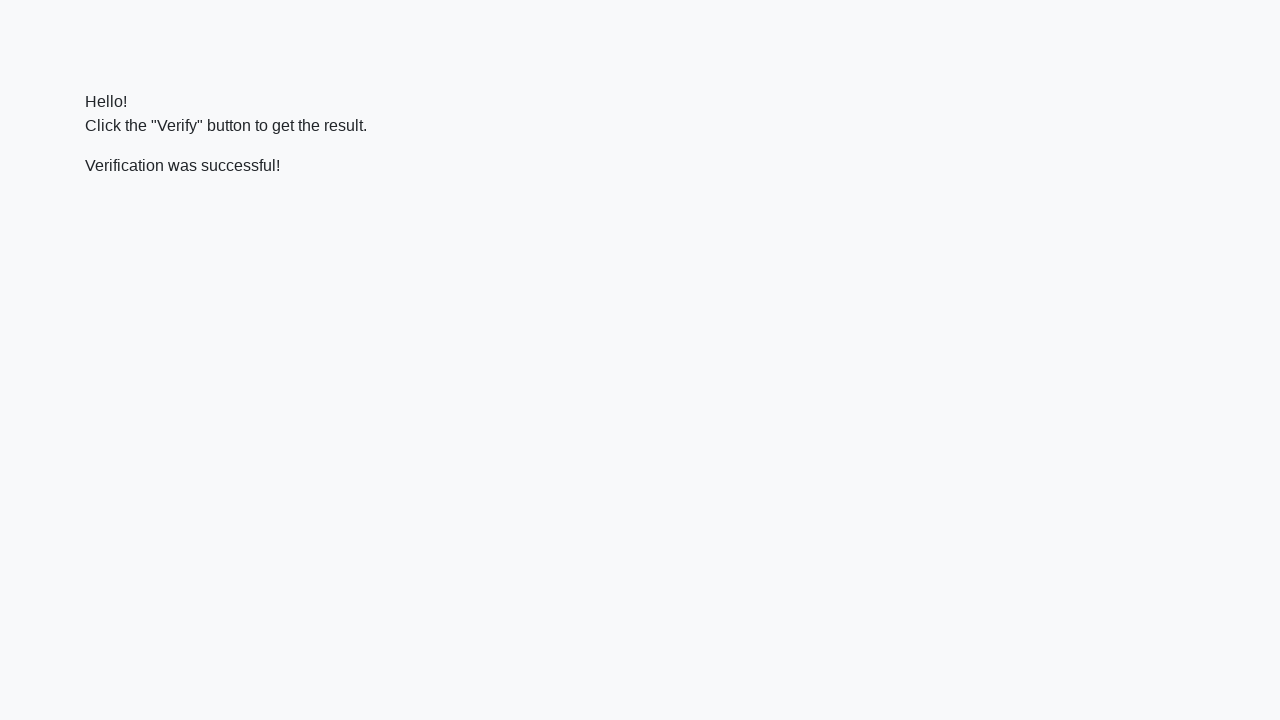

Located the success message element
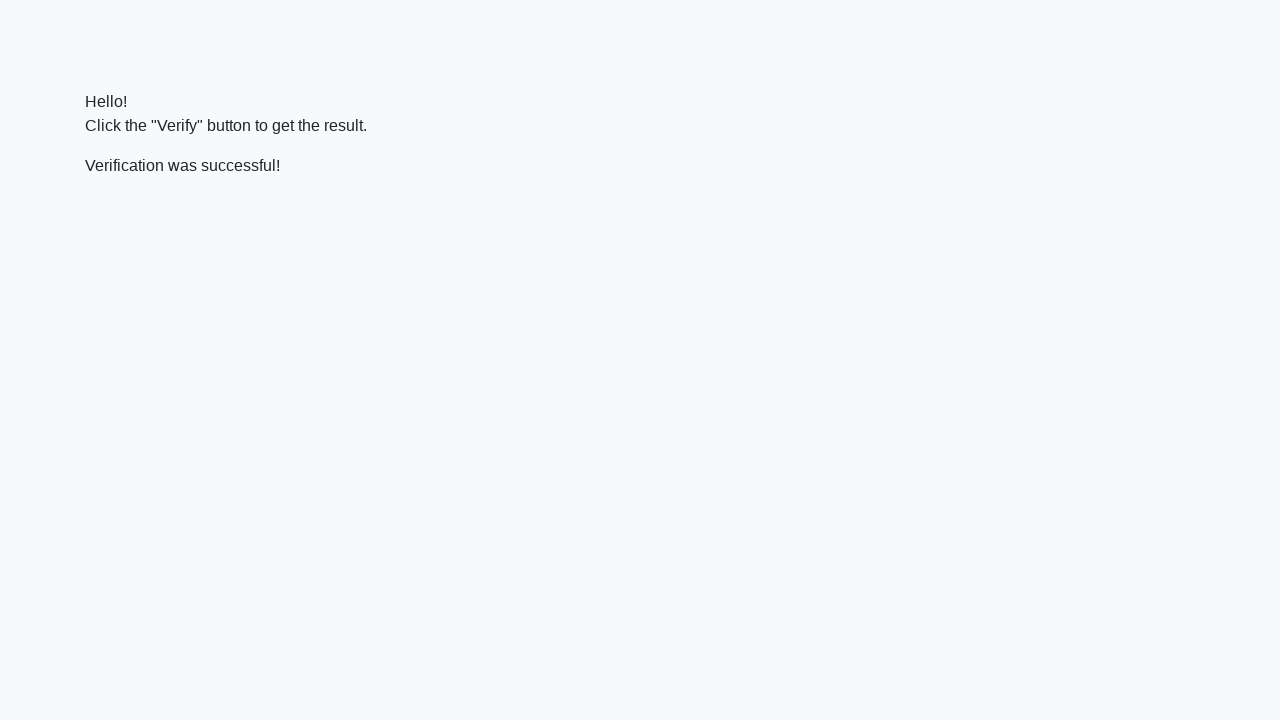

Verified that success message contains 'successful'
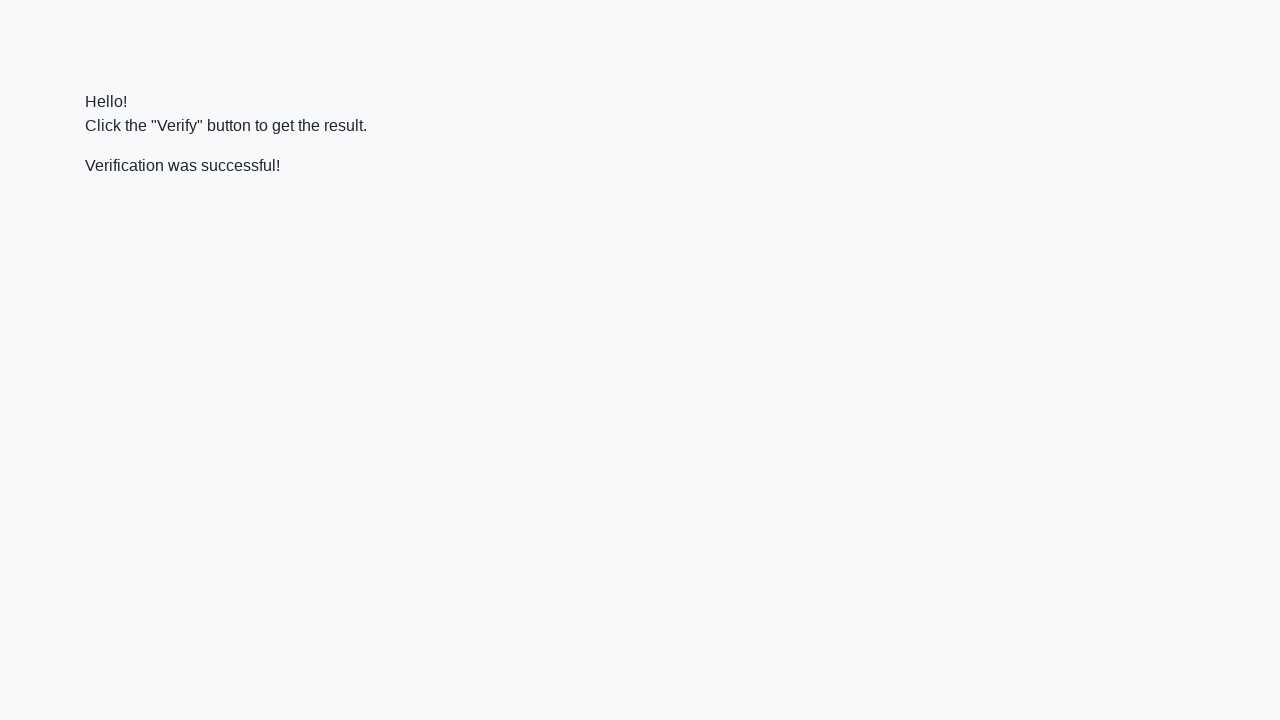

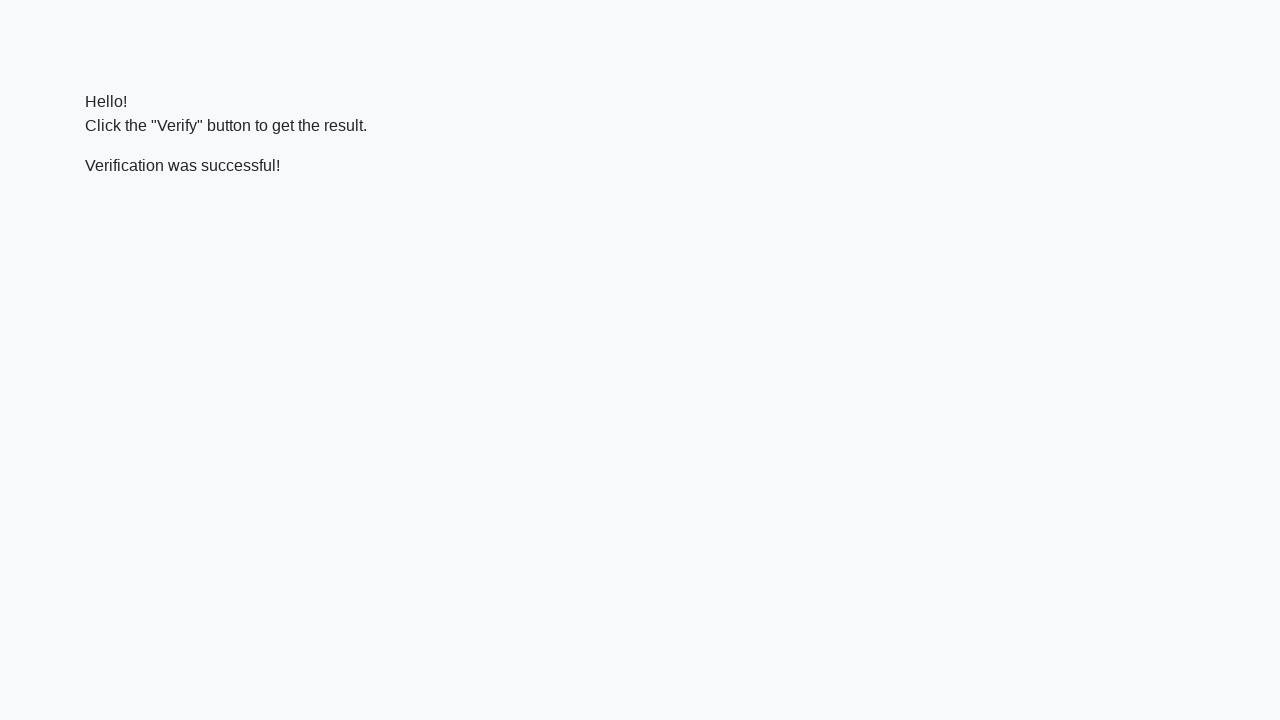